Tests window handling by opening a new window via button click, verifying content in both windows, and switching between them

Starting URL: https://the-internet.herokuapp.com/windows

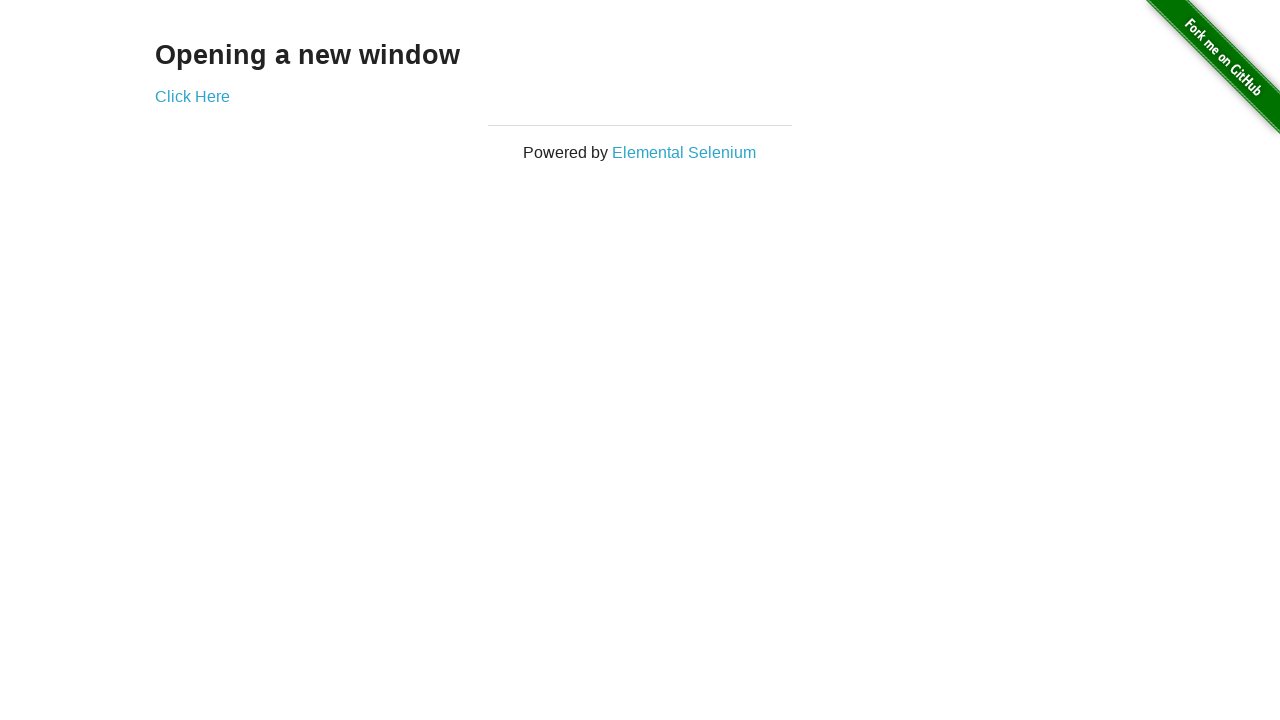

Retrieved opening text from main window
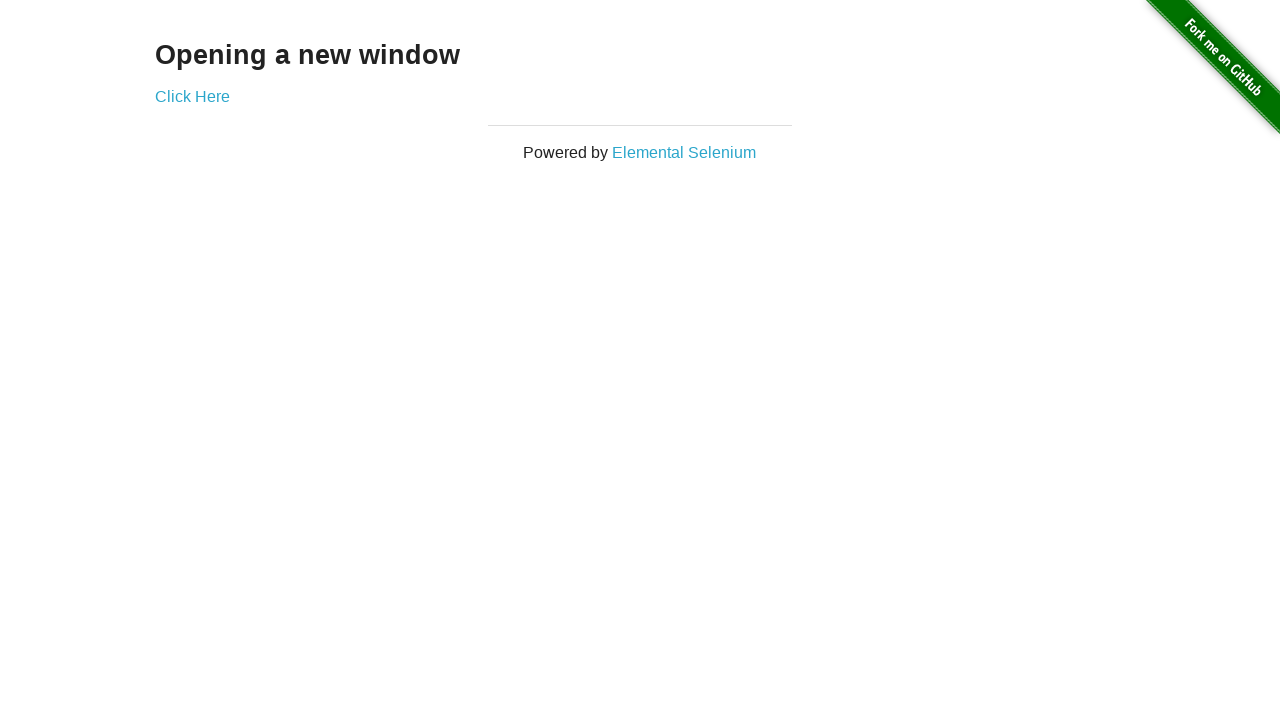

Verified opening text matches 'Opening a new window'
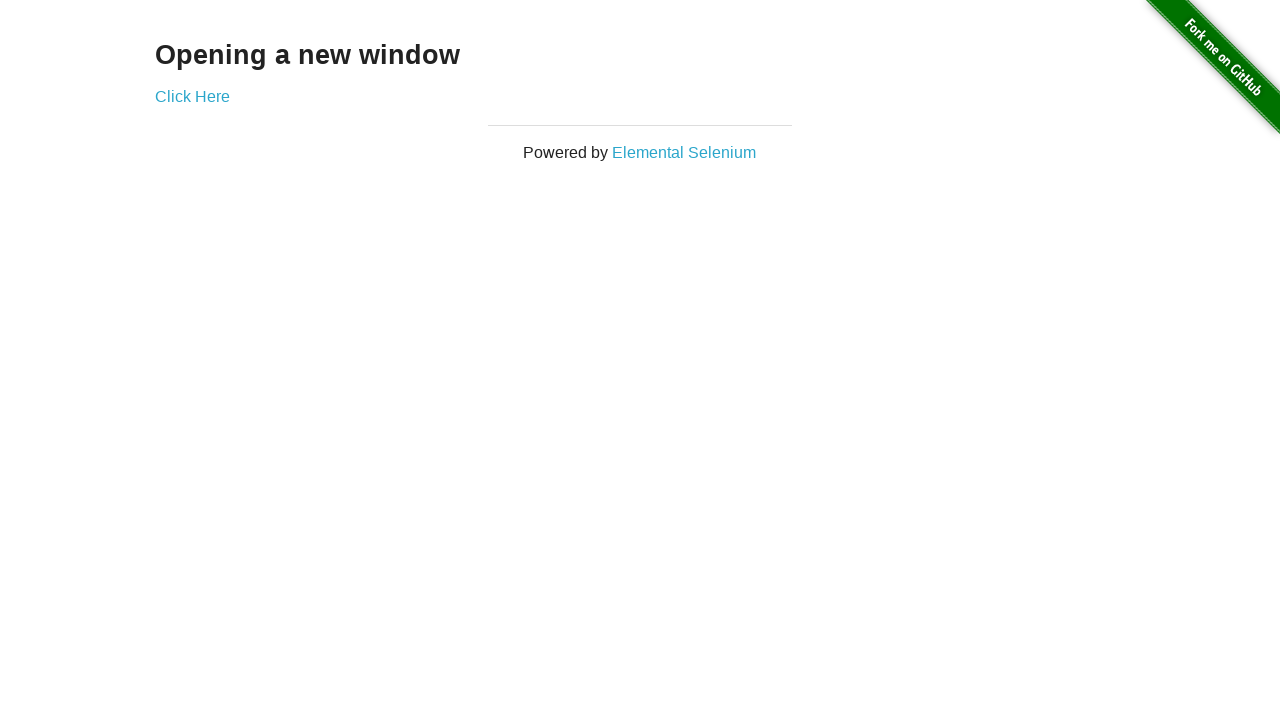

Verified main window title is 'The Internet'
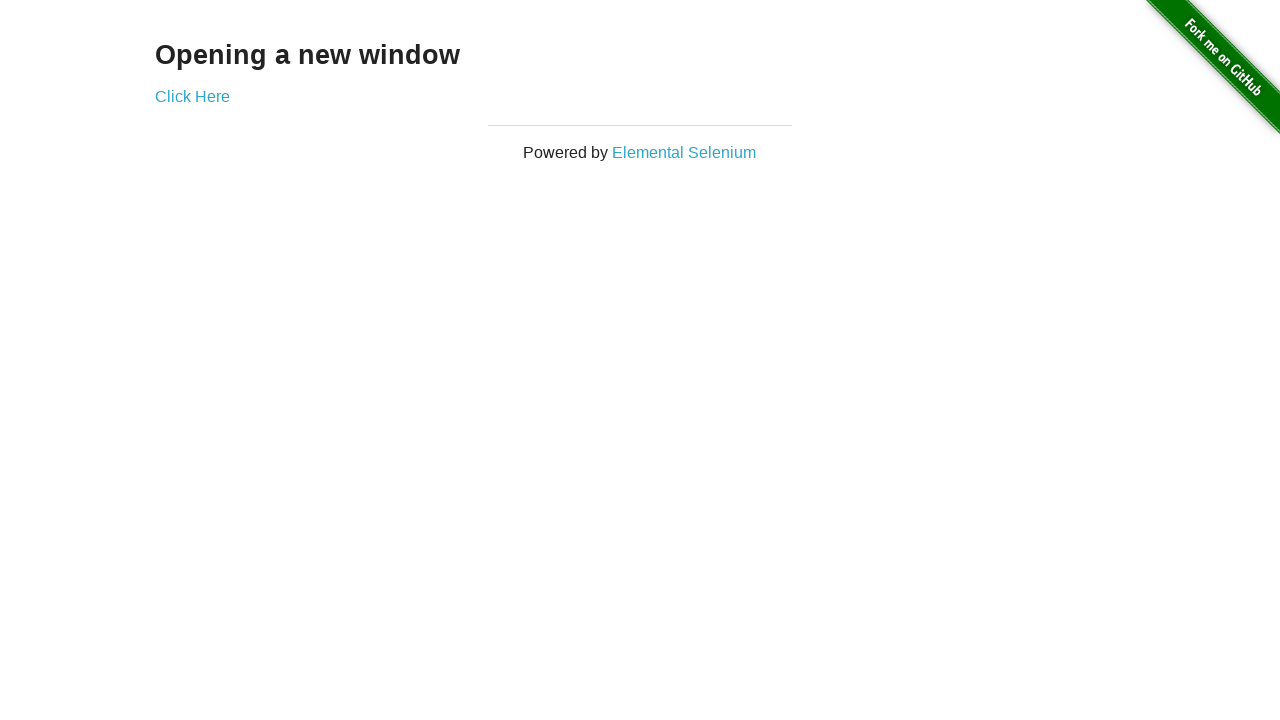

Clicked 'Click Here' link to open new window at (192, 96) on text=Click Here
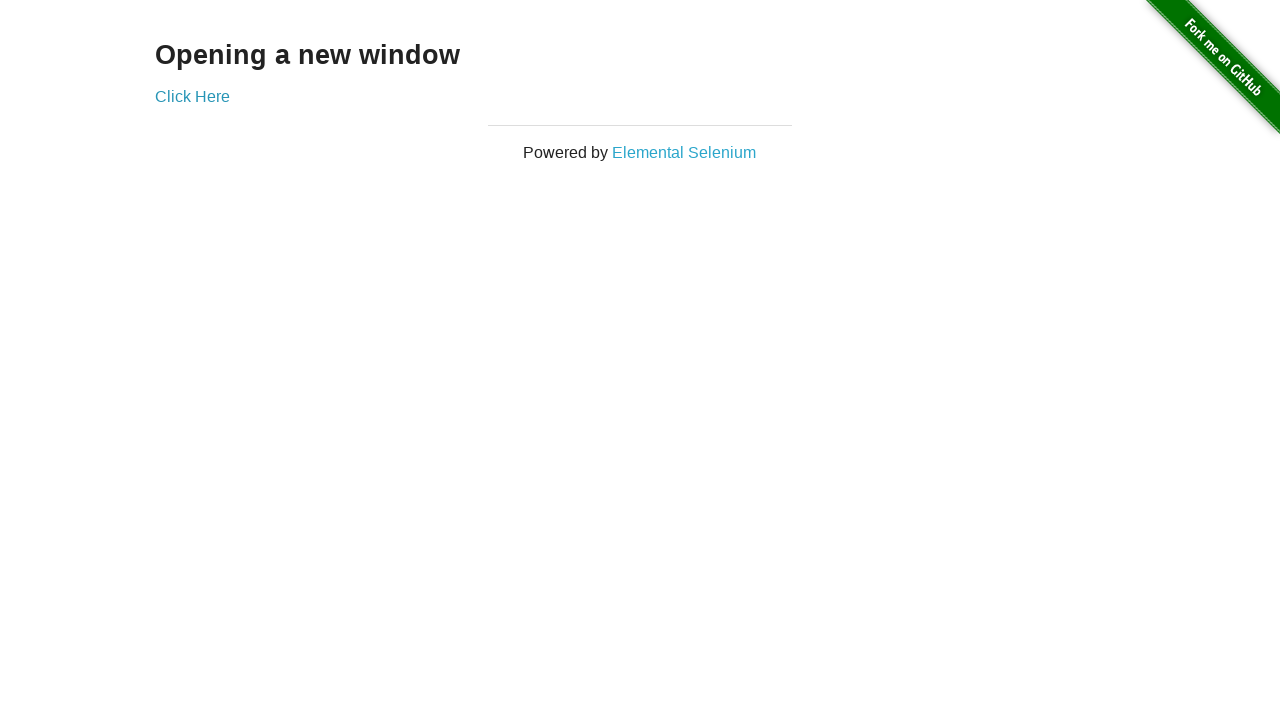

New window opened and captured
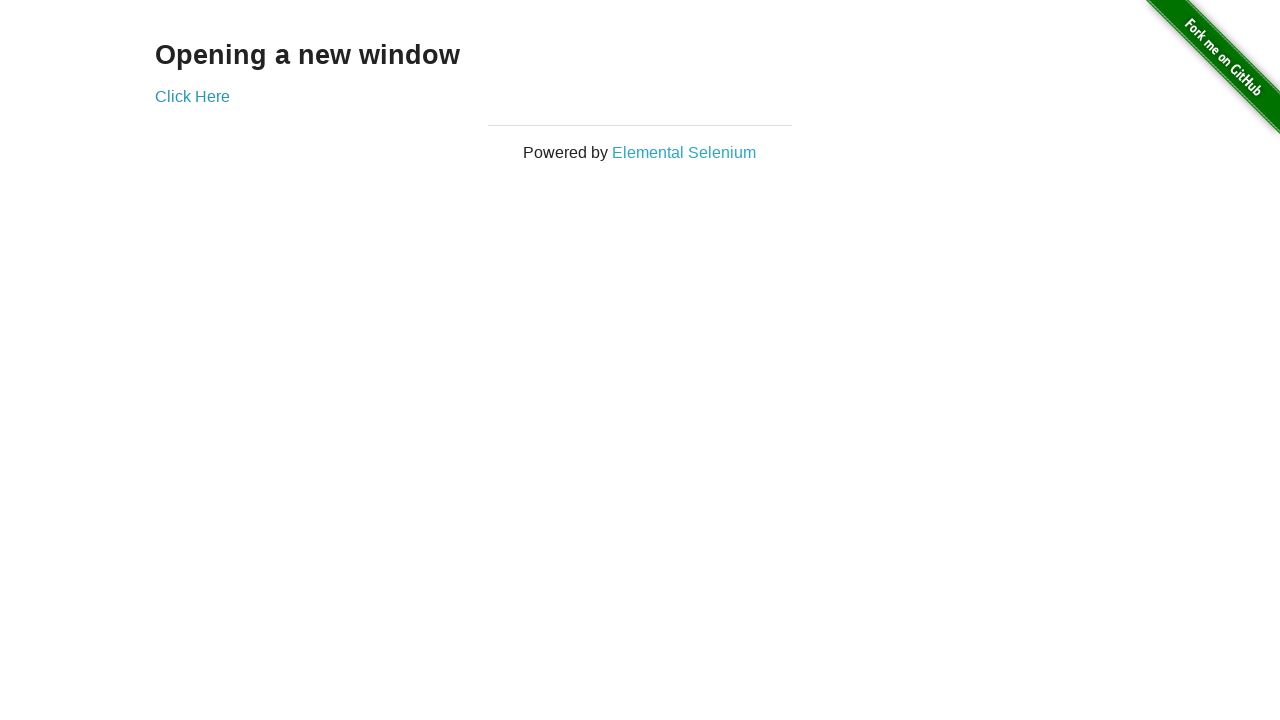

New window page loaded successfully
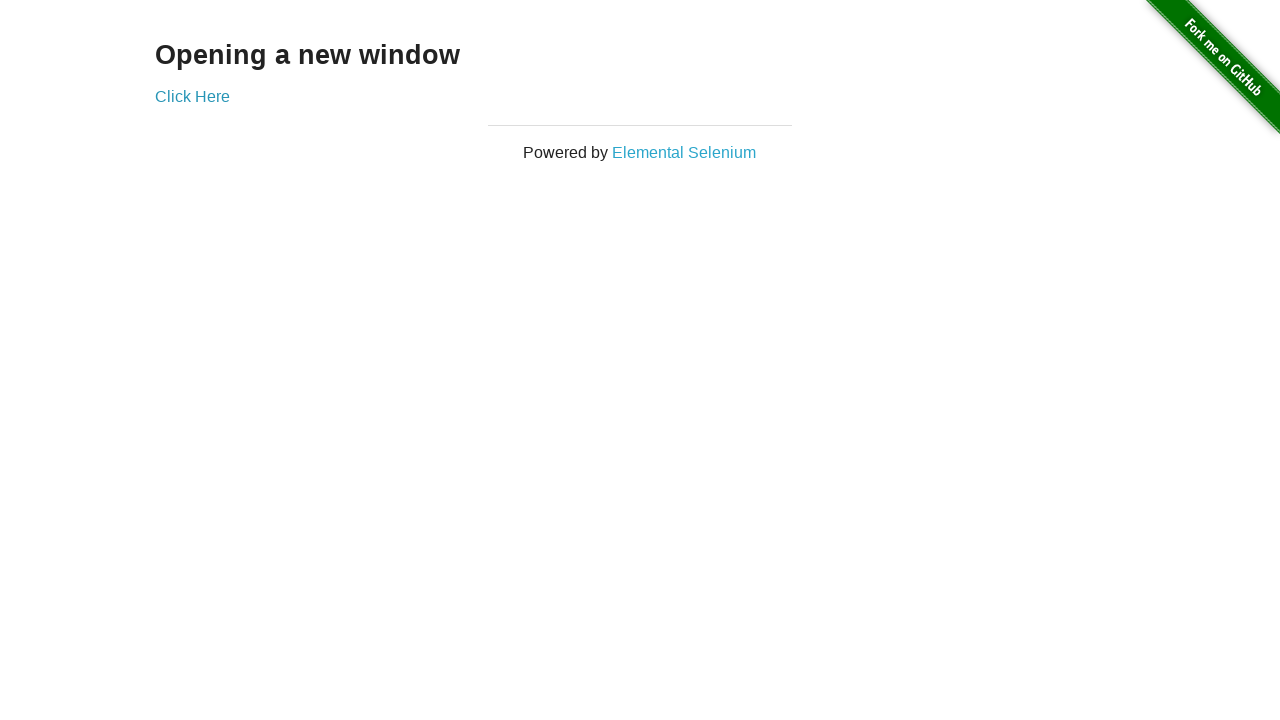

Verified new window title is 'New Window'
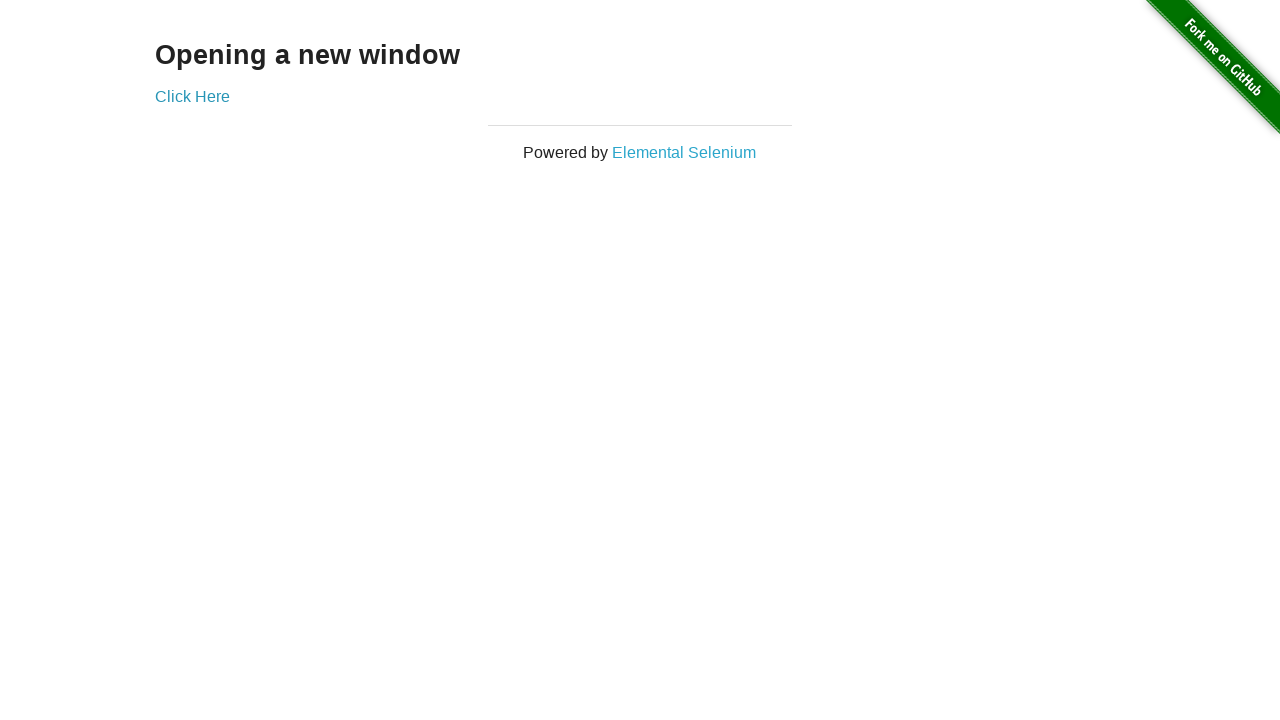

Verified heading text in new window is 'New Window'
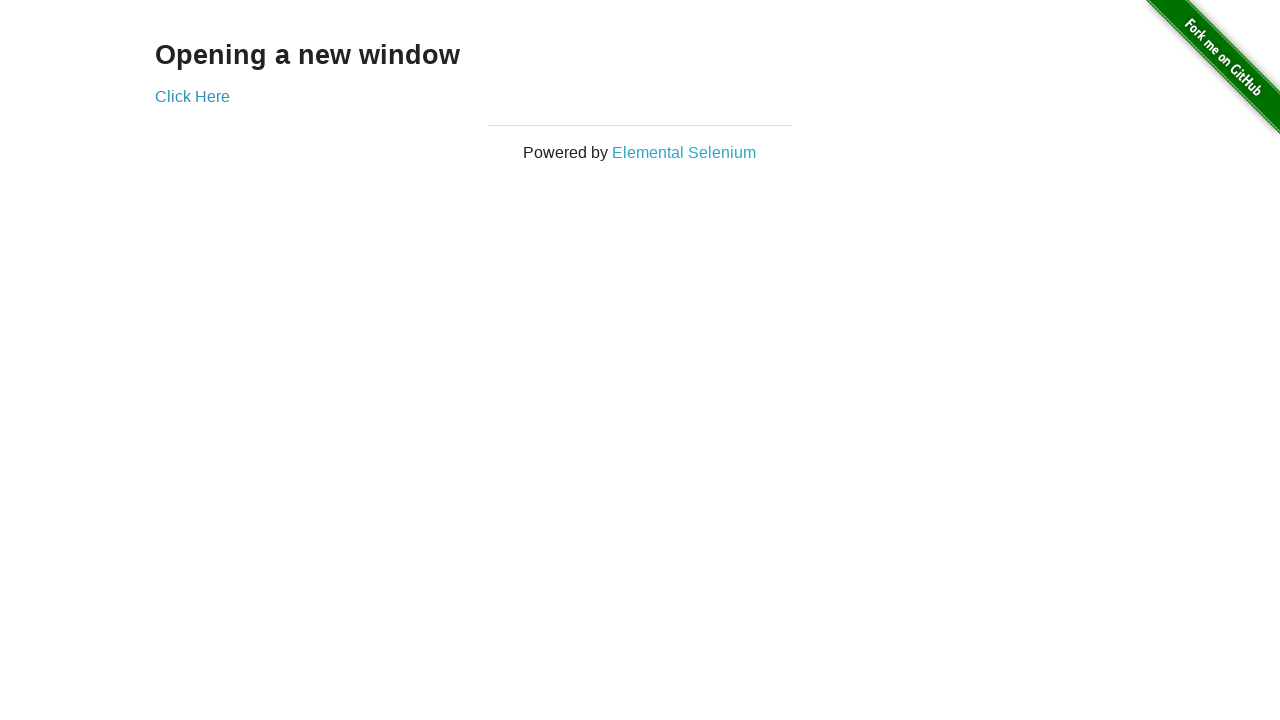

Verified original window title is still 'The Internet'
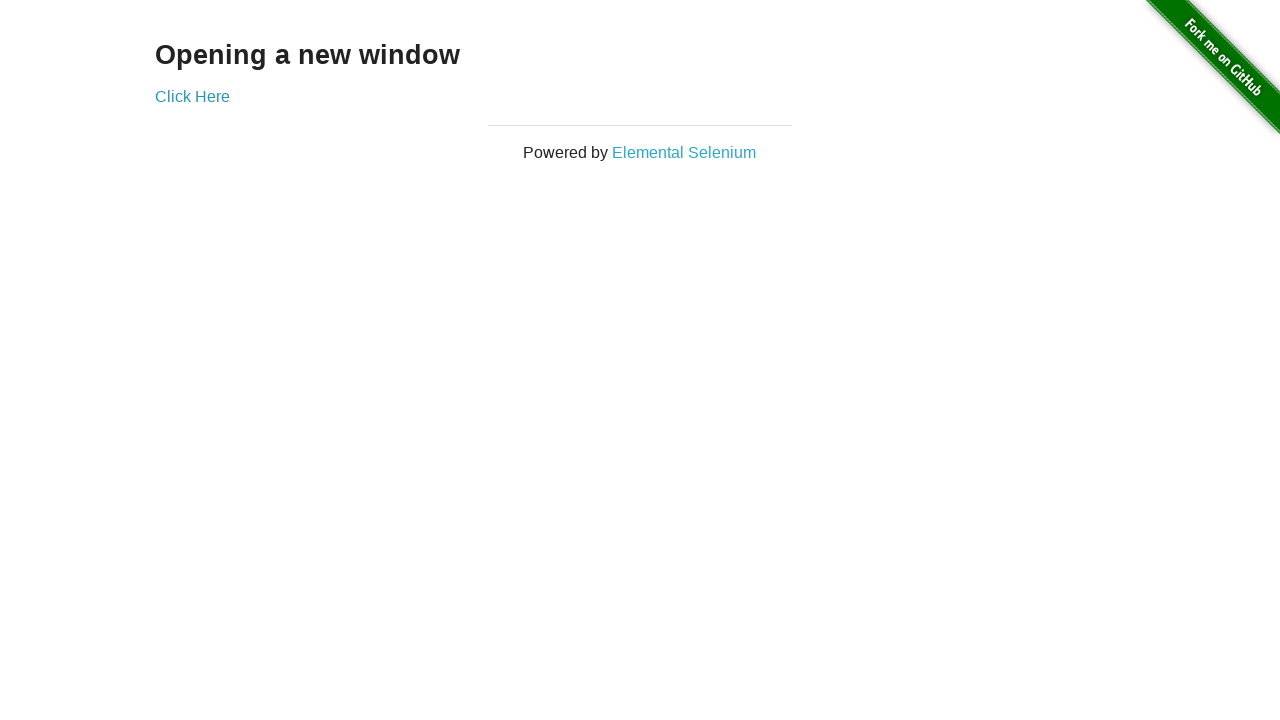

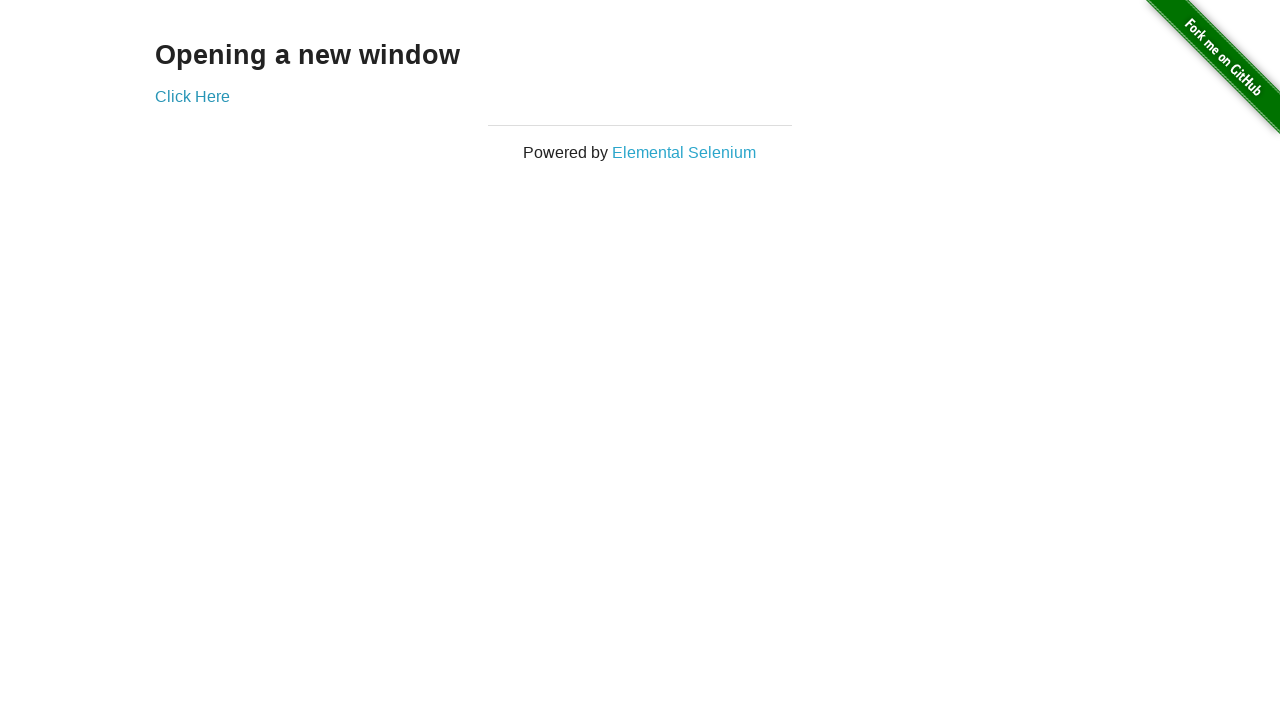